Tests the footer language selector by changing the page language from English to German and verifying the URL and selector value update accordingly.

Starting URL: https://www.mozilla.org/en-US/

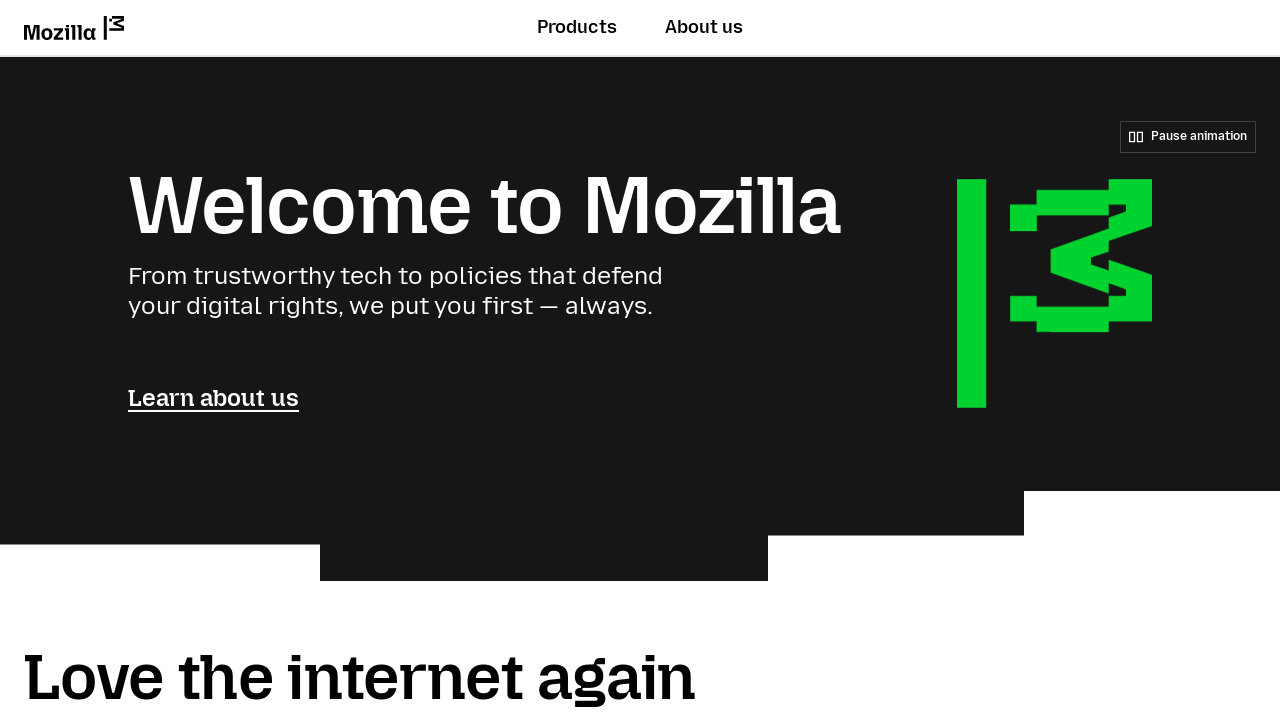

Set mobile viewport to 360x780
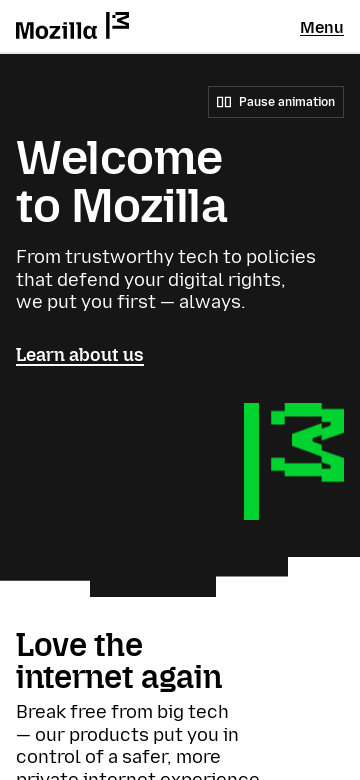

Located footer language select element
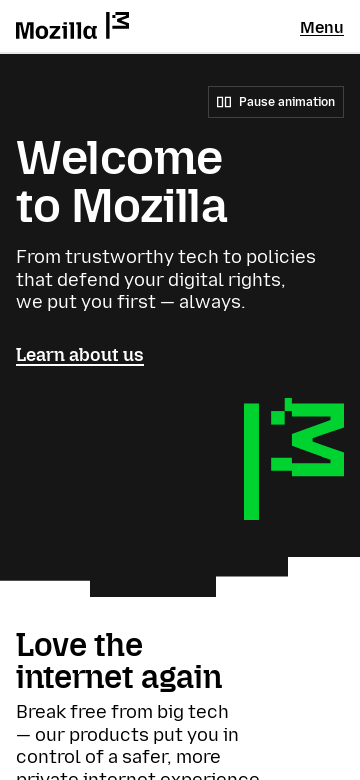

Changed page language from English to German using footer selector on internal:testid=[data-testid="footer-language-select"s]
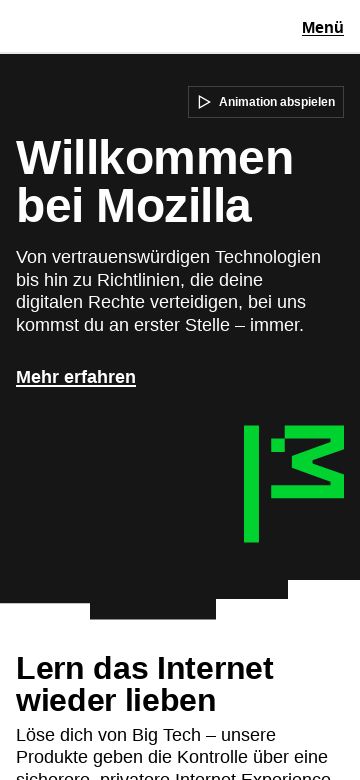

Page navigated to German language URL (/de/)
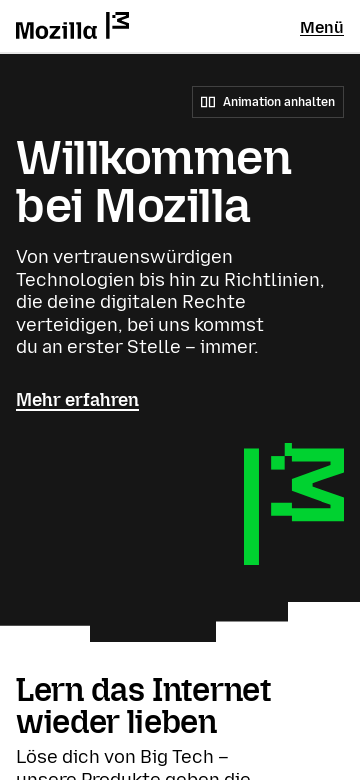

Footer language select element is visible and showing German selection
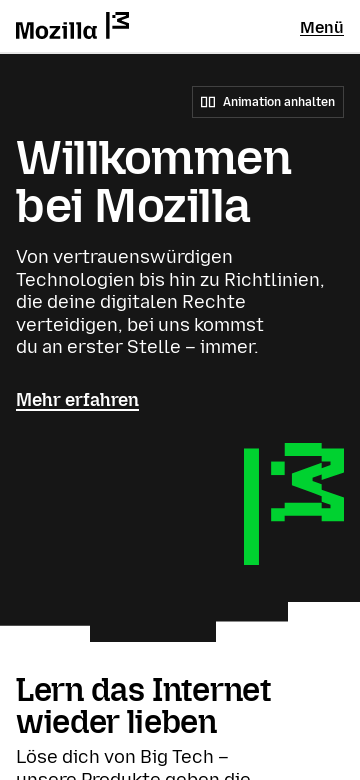

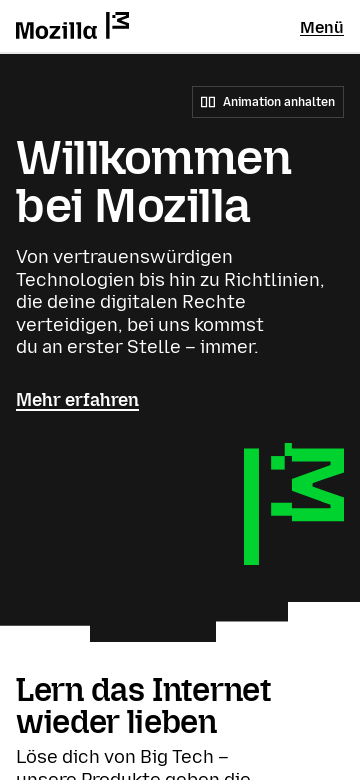